Verifies the Tablettes (Tablets) header menu navigation works correctly

Starting URL: https://shop.top-reduc.net/

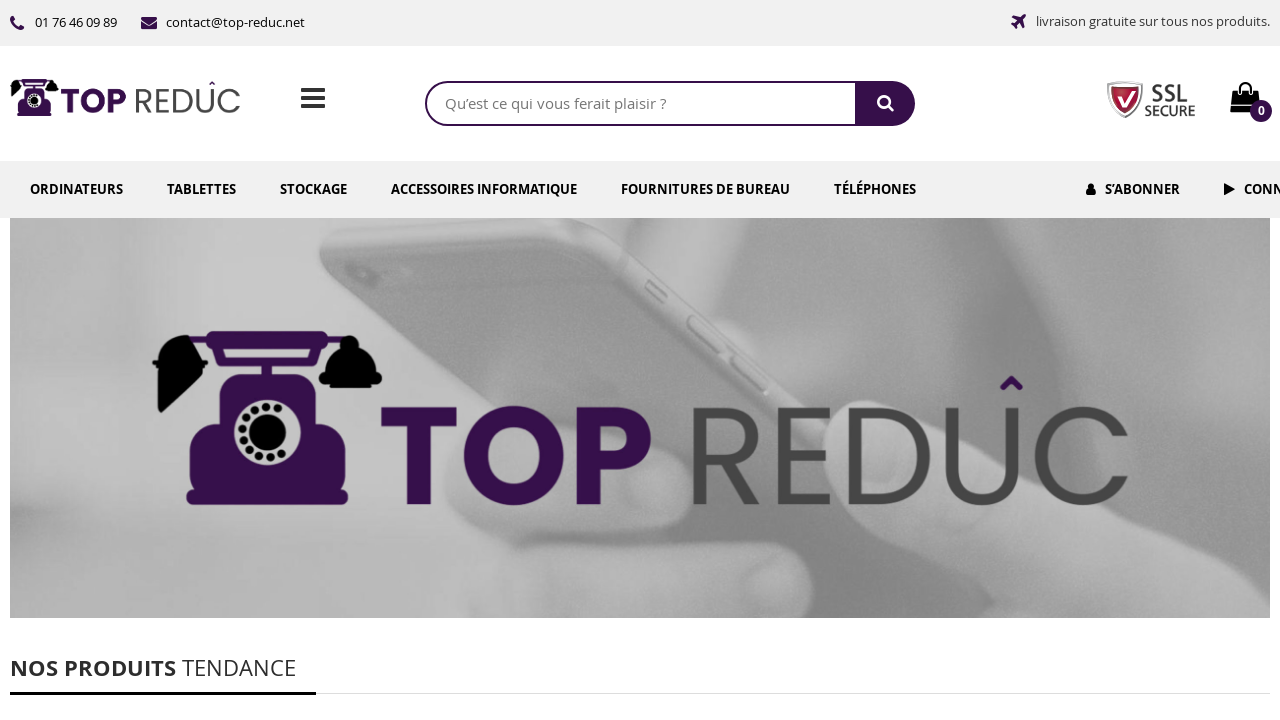

Clicked on Tablettes (Tablets) header menu link at (202, 189) on internal:role=link[name="Tablettes"i]
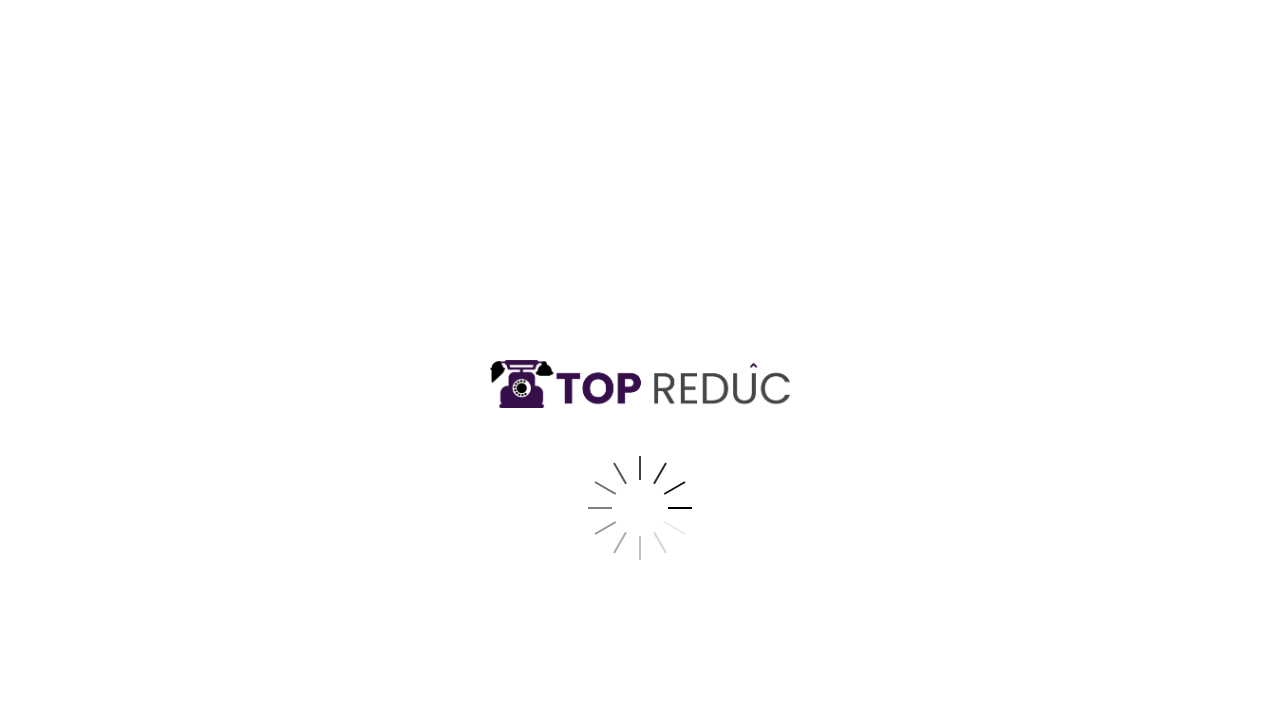

Waited for navigation to Tablettes page URL
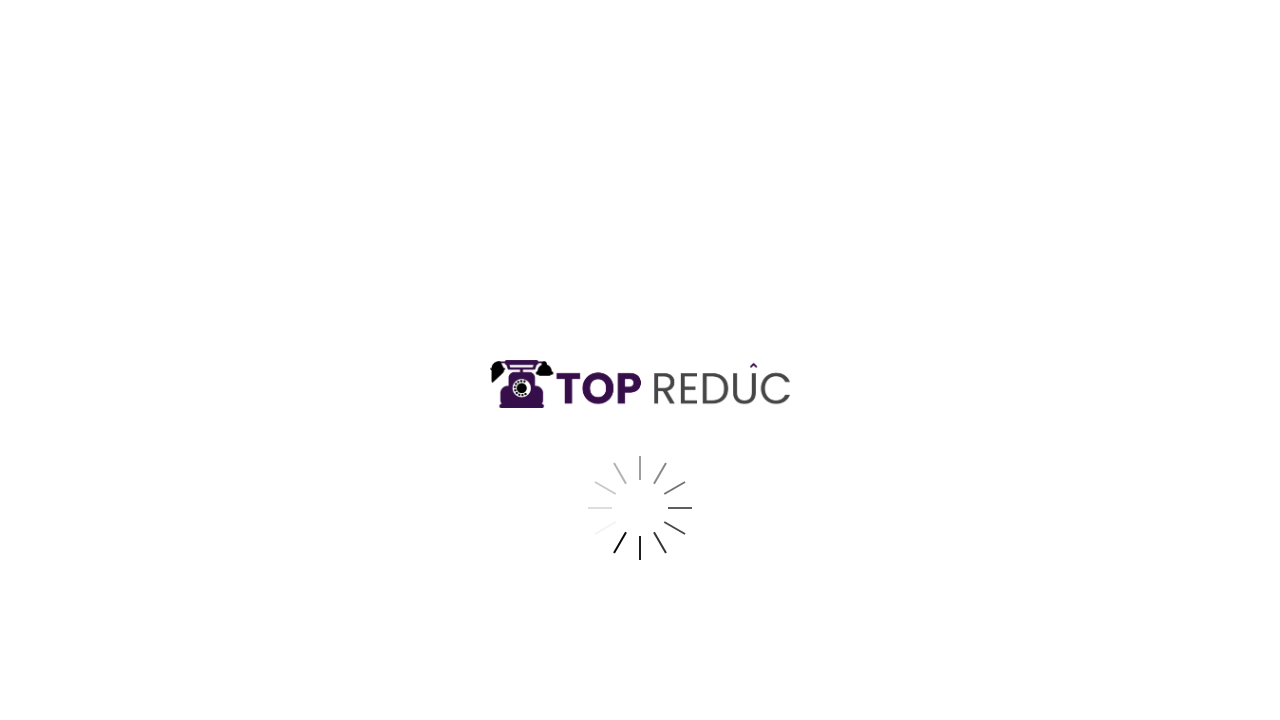

Waited for page network to become idle
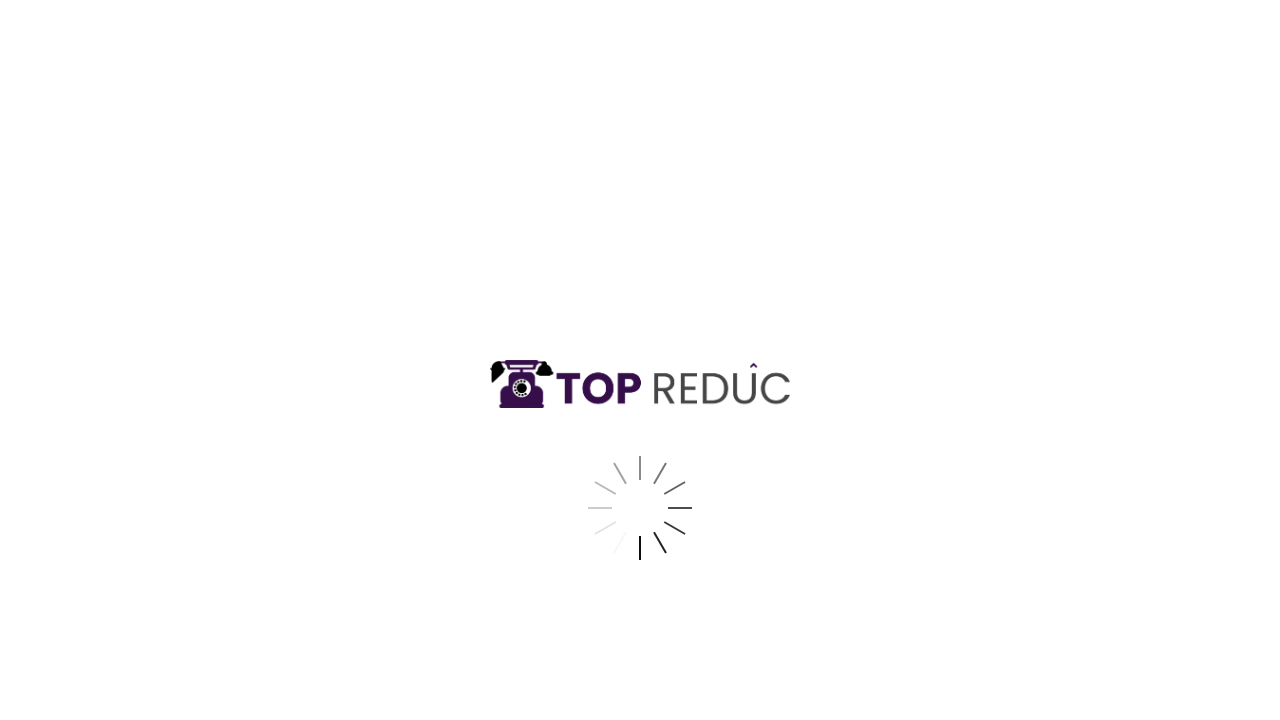

Scrolled to footer to verify Tablettes page fully loaded
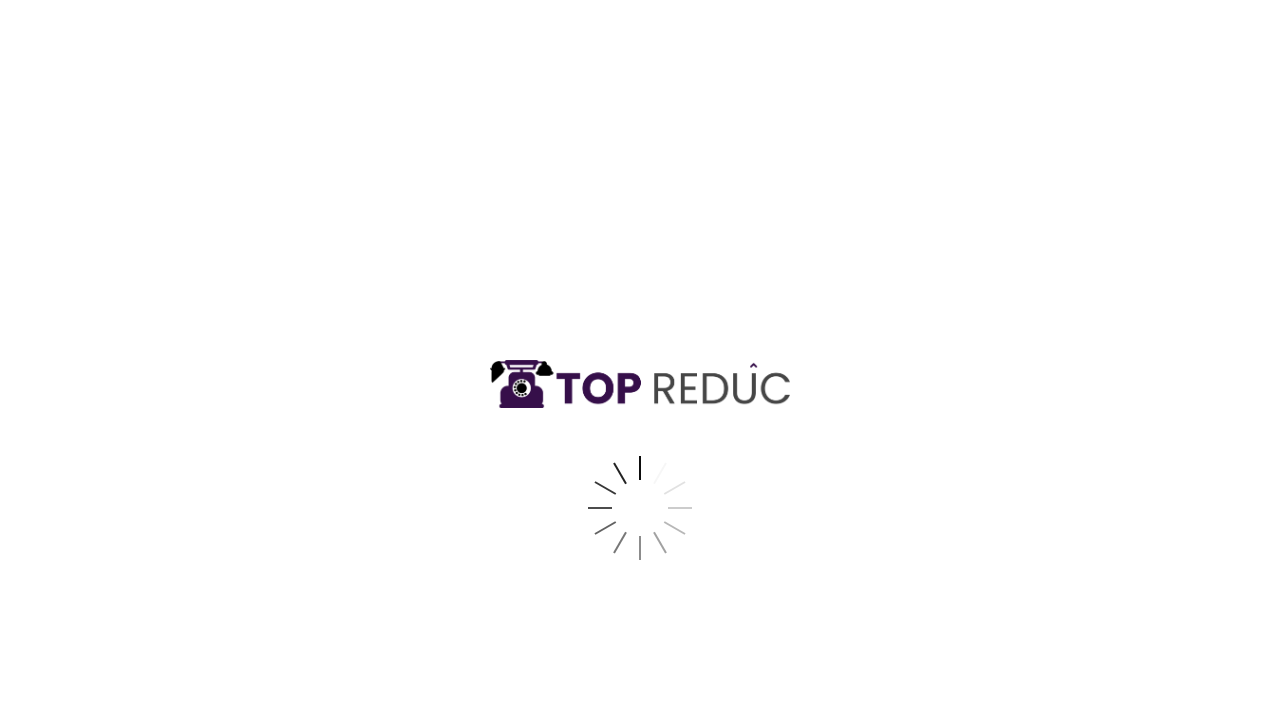

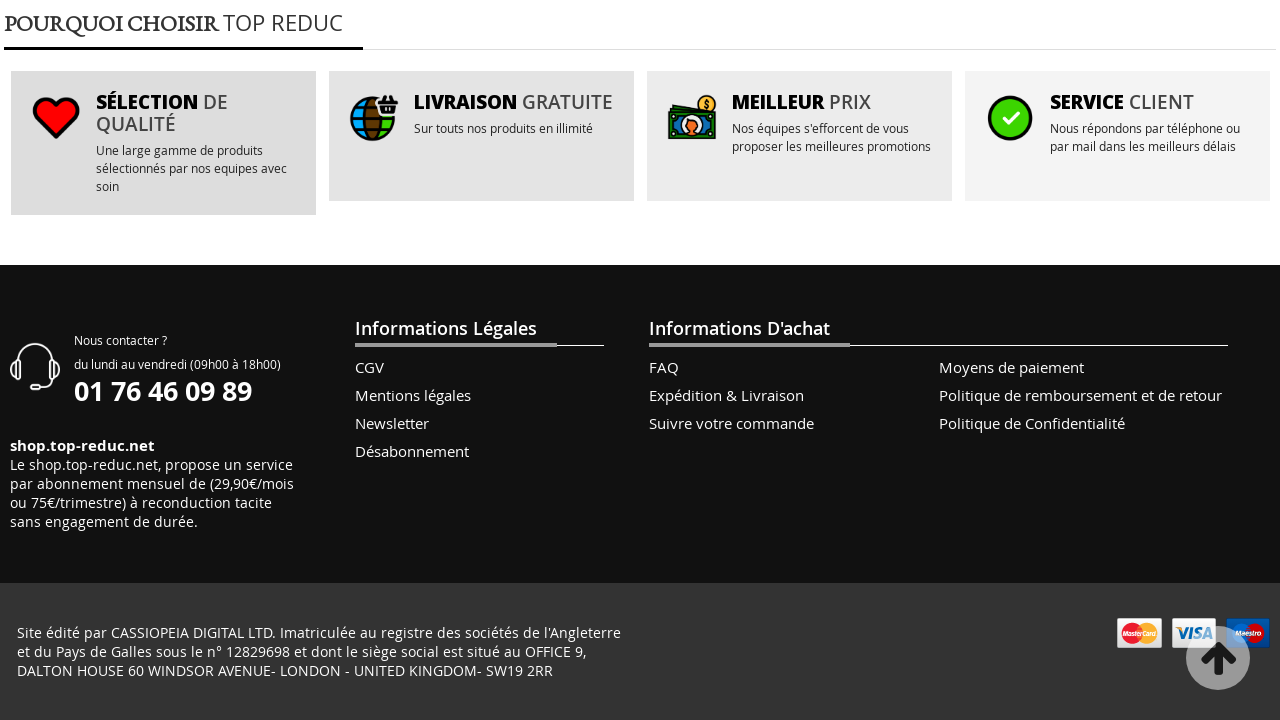